Tests keyboard actions on a practice form by typing text with the SHIFT key held down, which converts the text to uppercase in the firstname field.

Starting URL: https://awesomeqa.com/practice.html

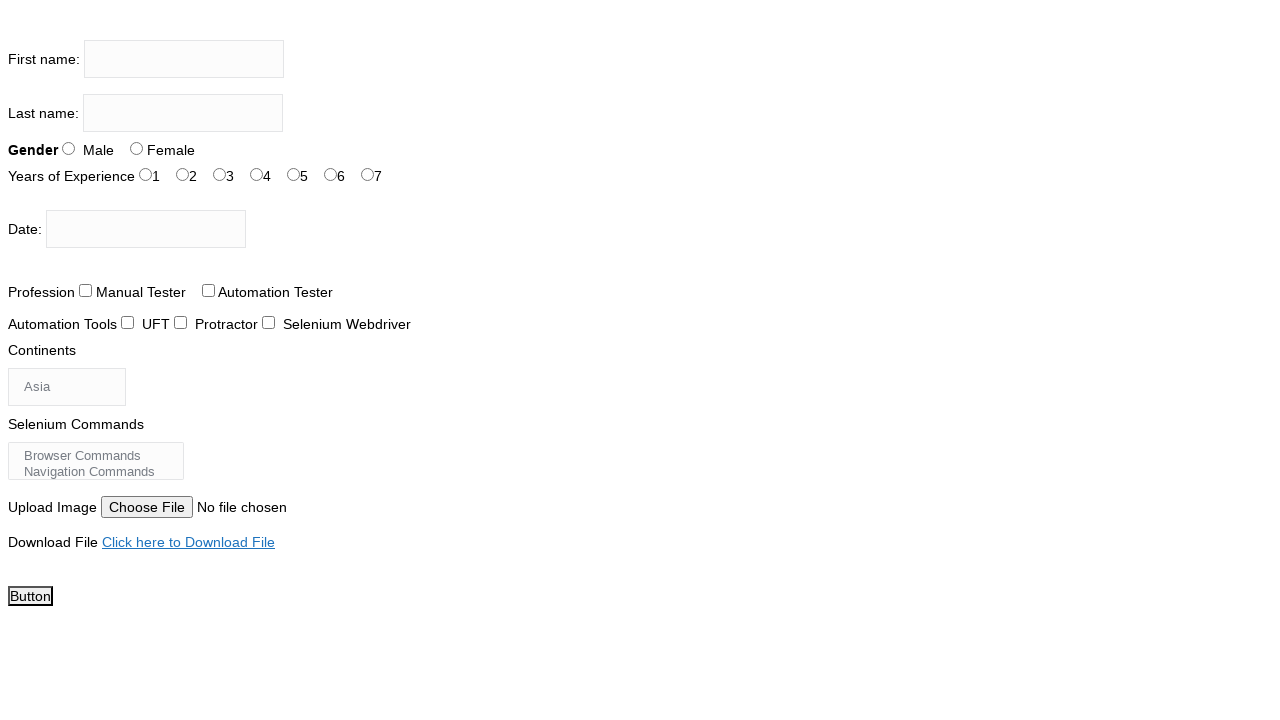

Located the firstname input field
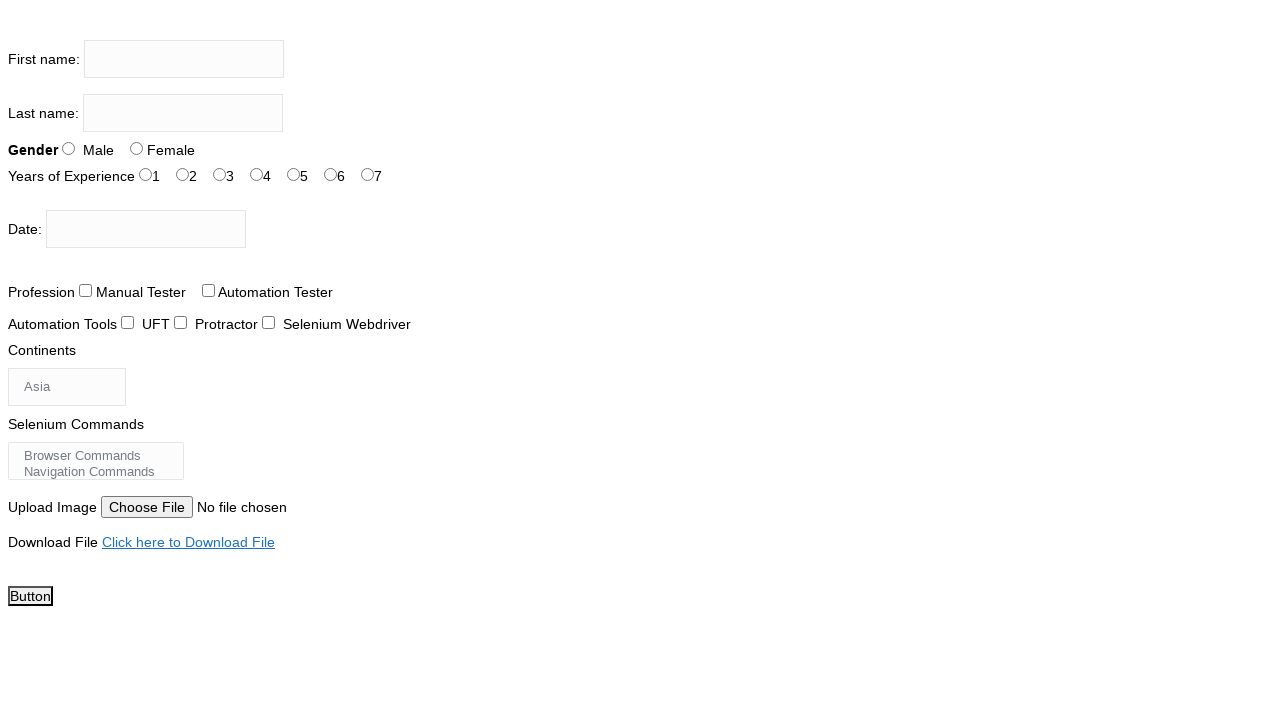

Pressed Shift+T in firstname field on input[name='firstname']
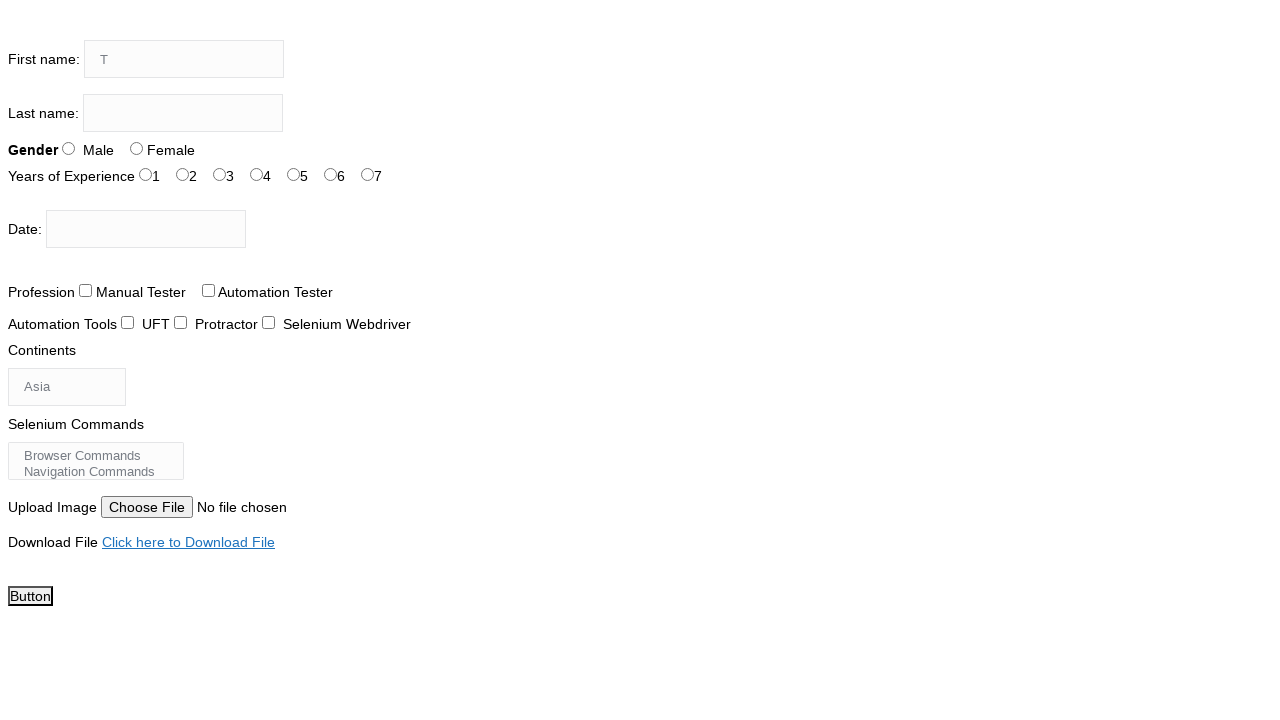

Pressed Shift+H in firstname field on input[name='firstname']
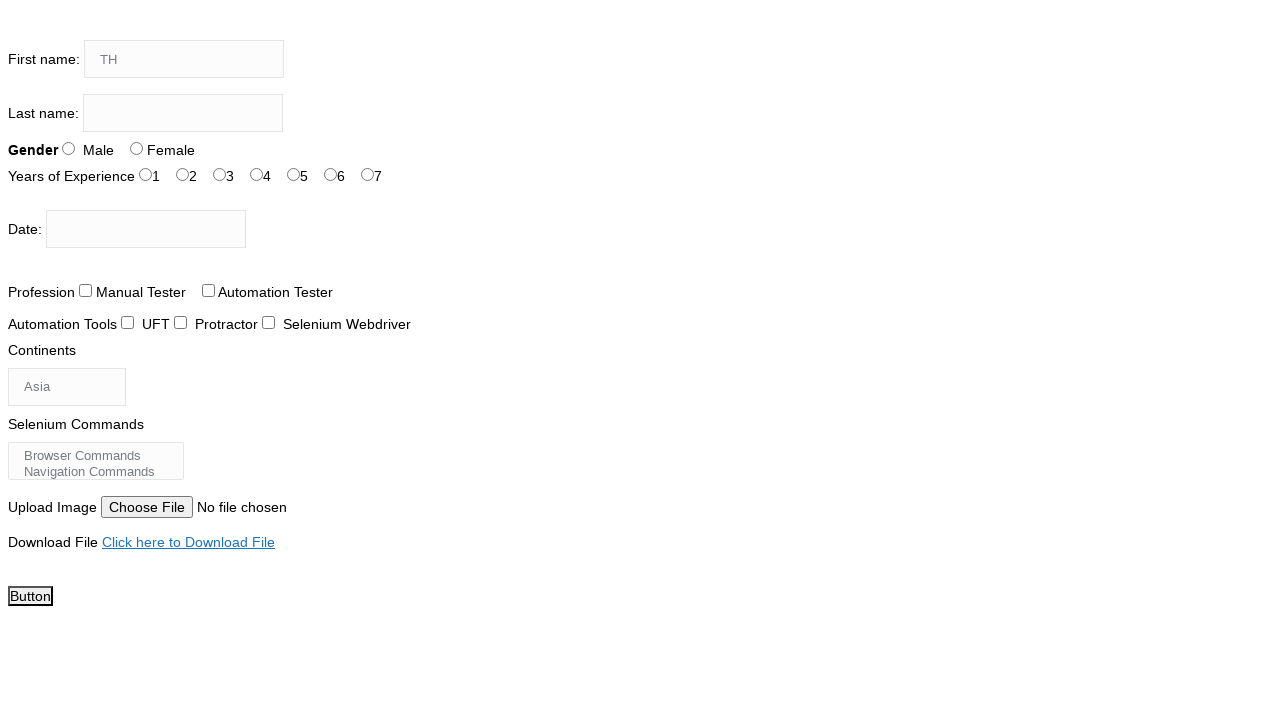

Pressed Shift+E in firstname field on input[name='firstname']
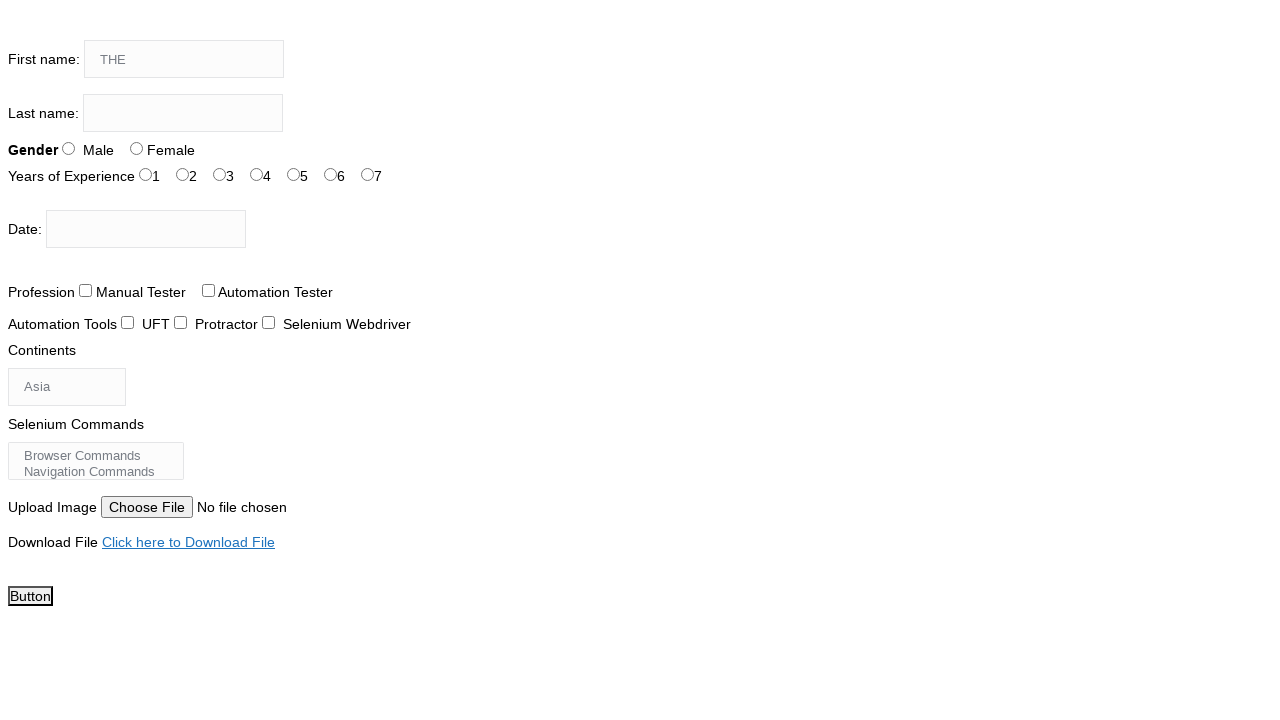

Pressed Shift+Space in firstname field on input[name='firstname']
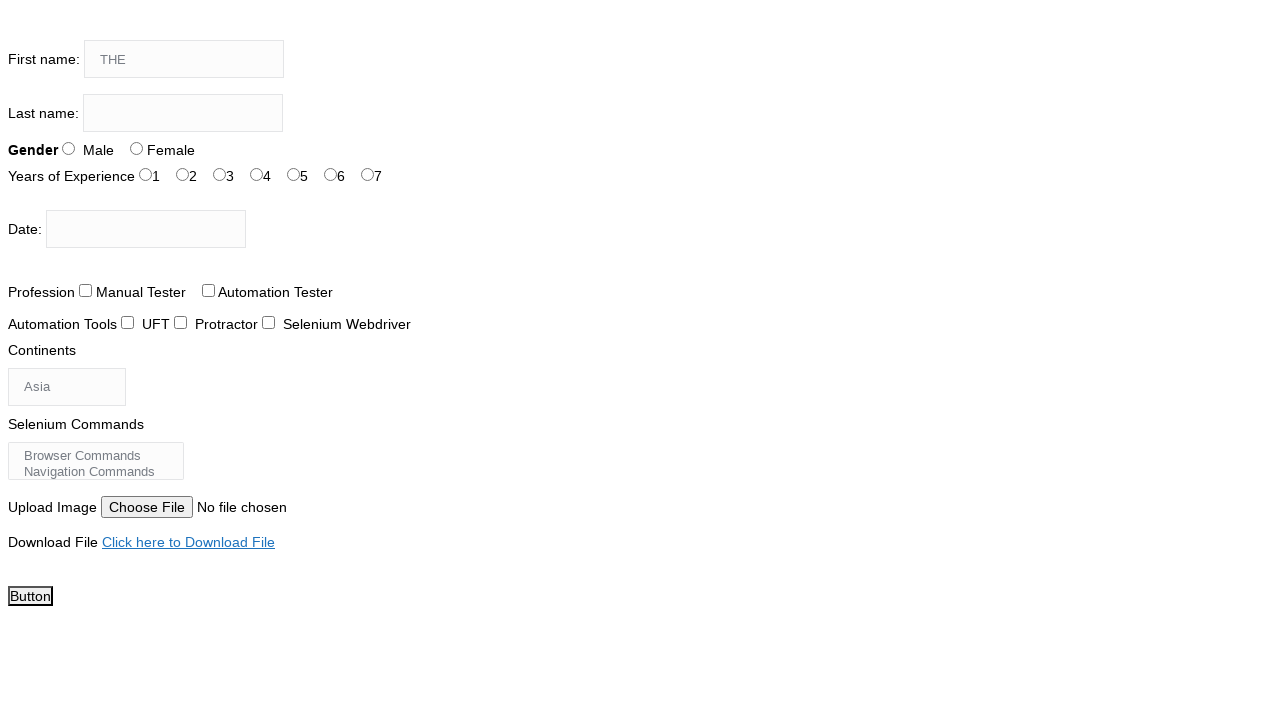

Pressed Shift+T in firstname field on input[name='firstname']
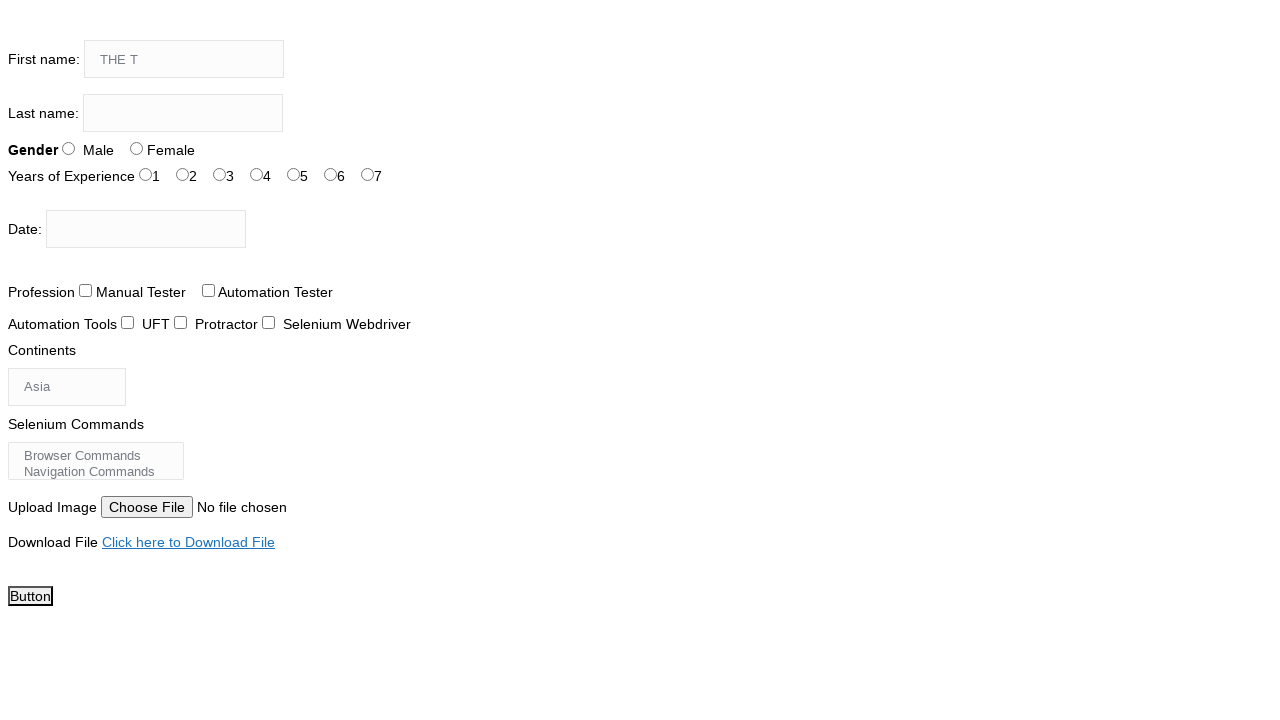

Pressed Shift+E in firstname field on input[name='firstname']
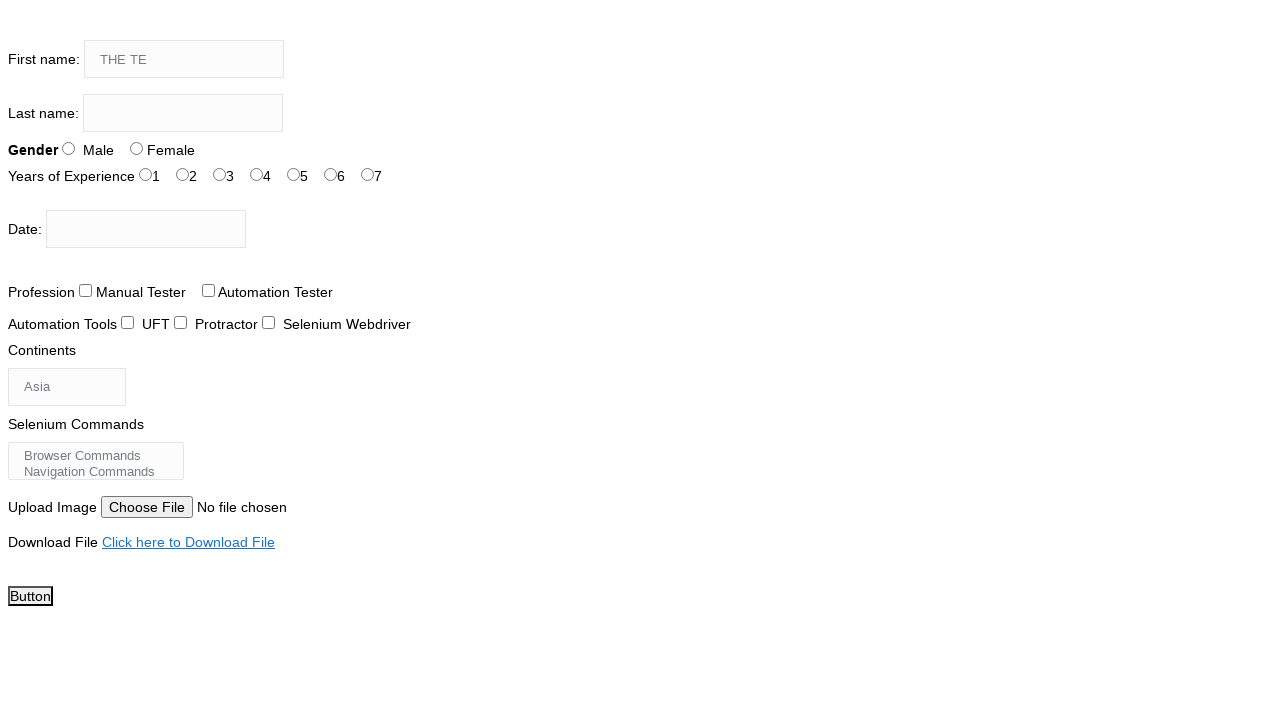

Pressed Shift+S in firstname field on input[name='firstname']
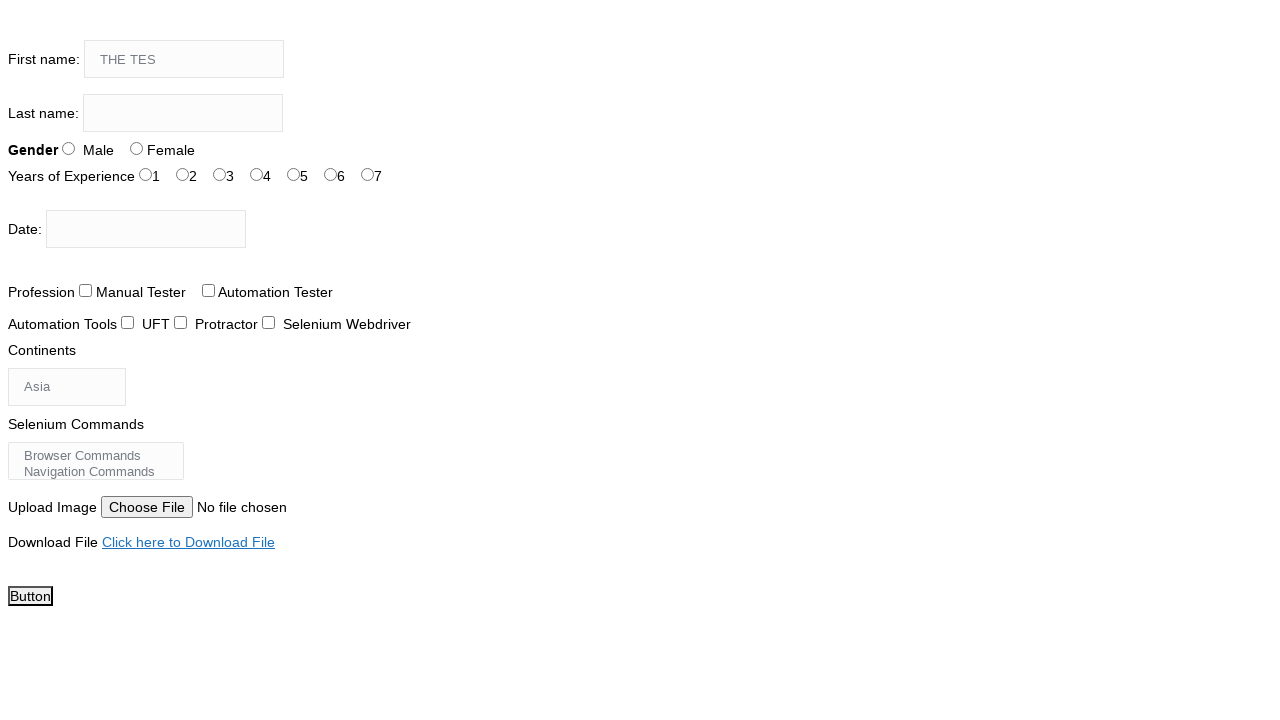

Pressed Shift+T in firstname field on input[name='firstname']
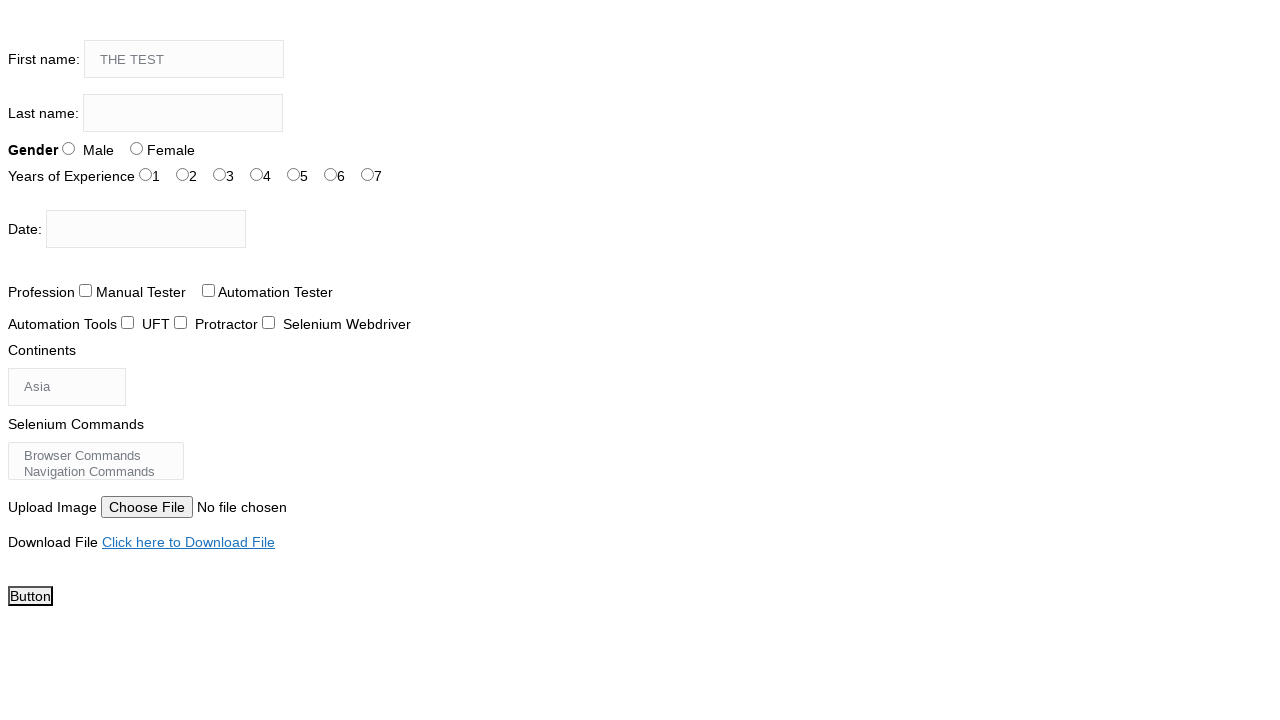

Pressed Shift+I in firstname field on input[name='firstname']
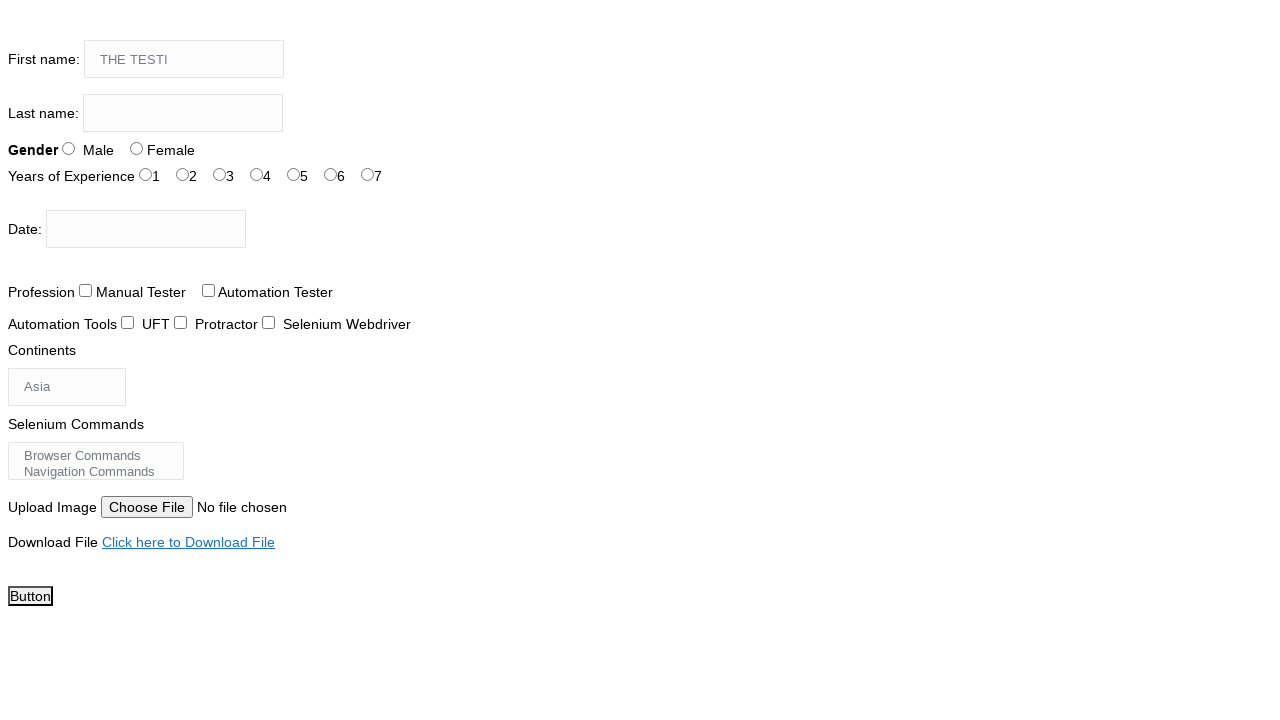

Pressed Shift+N in firstname field on input[name='firstname']
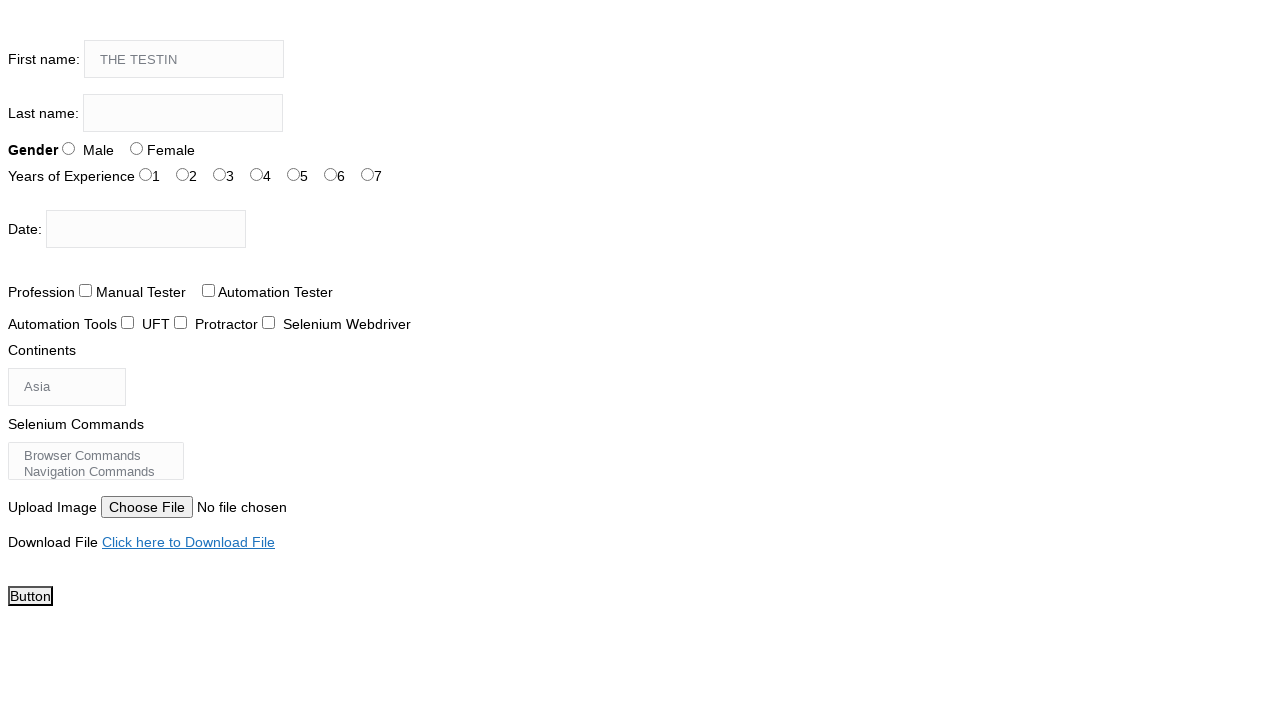

Pressed Shift+G in firstname field on input[name='firstname']
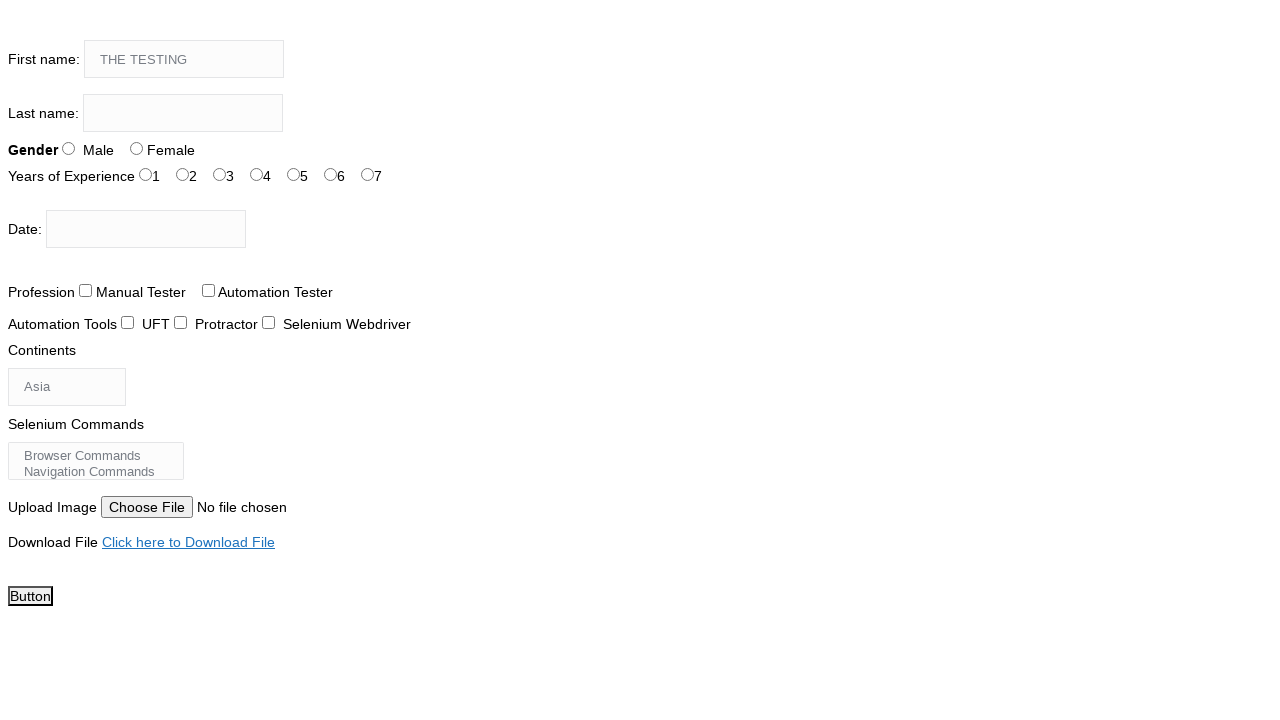

Pressed Shift+Space in firstname field on input[name='firstname']
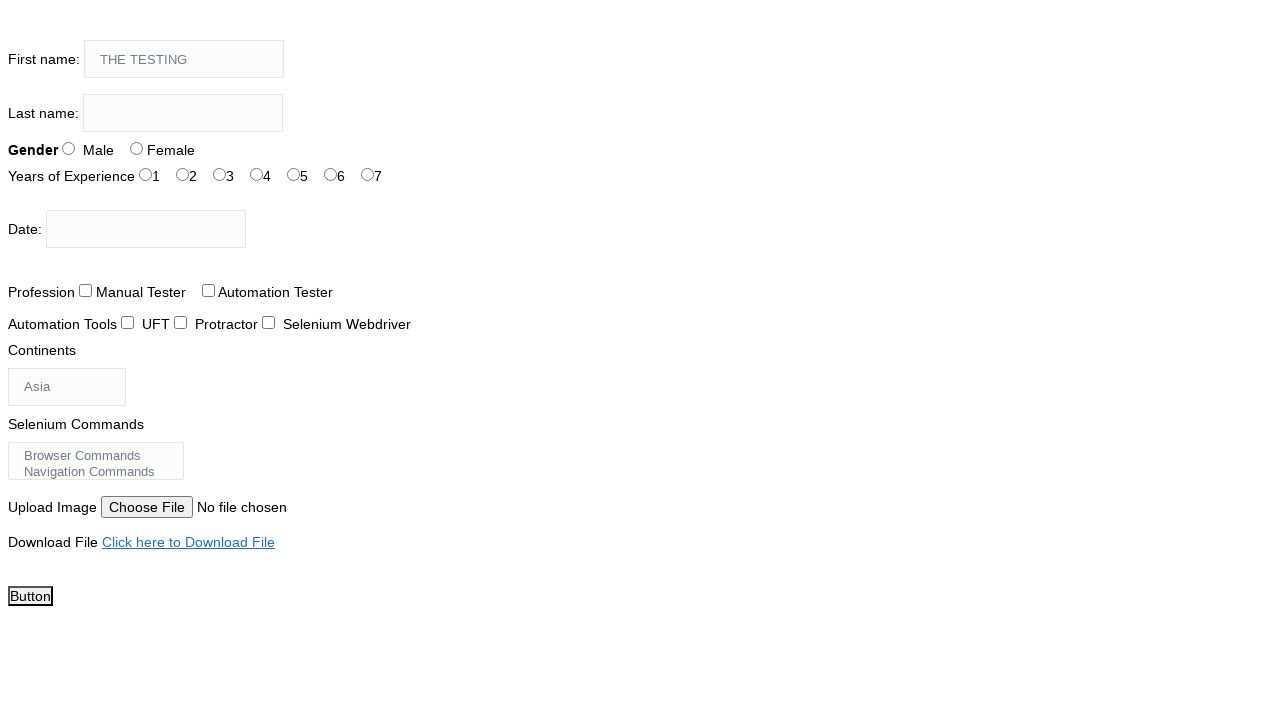

Pressed Shift+A in firstname field on input[name='firstname']
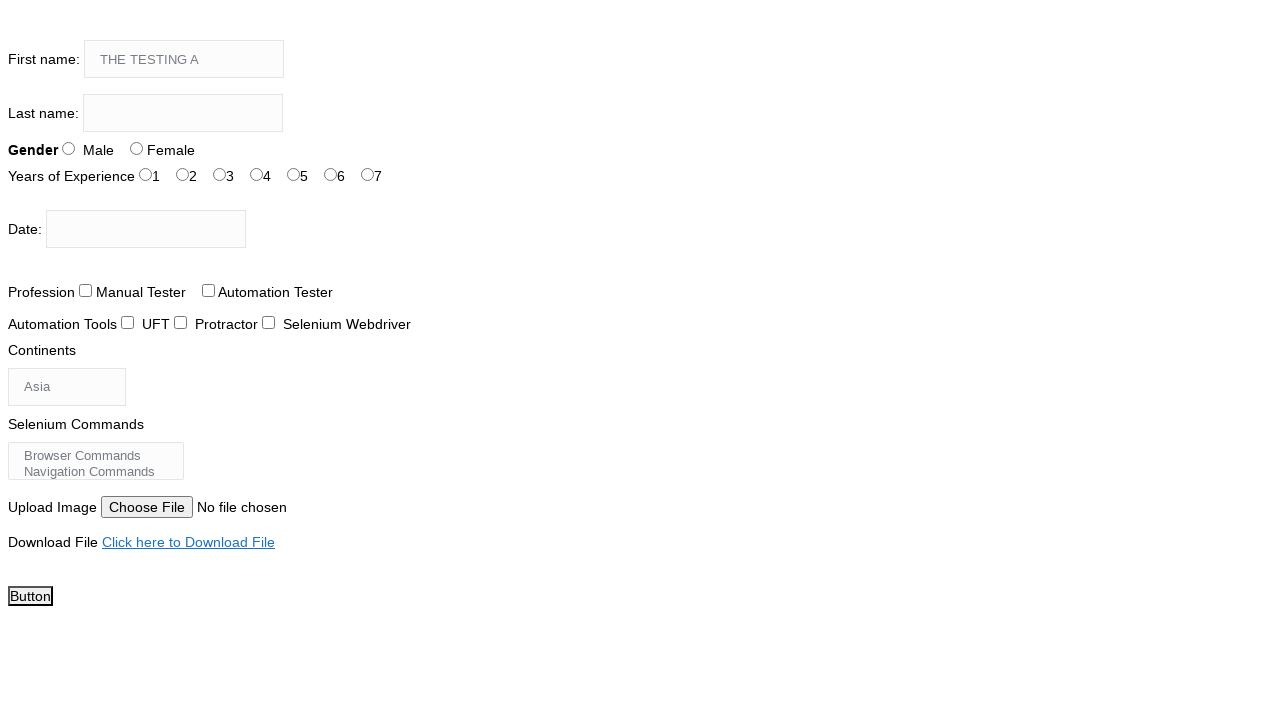

Pressed Shift+C in firstname field on input[name='firstname']
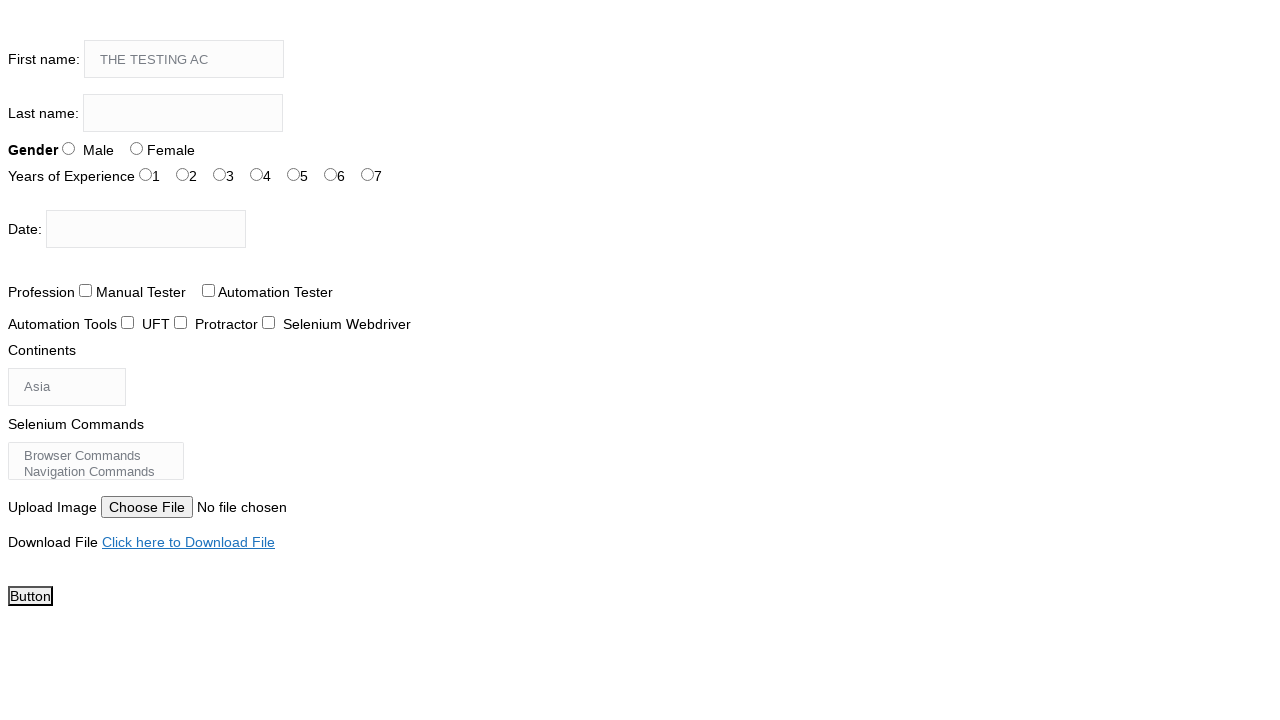

Pressed Shift+A in firstname field on input[name='firstname']
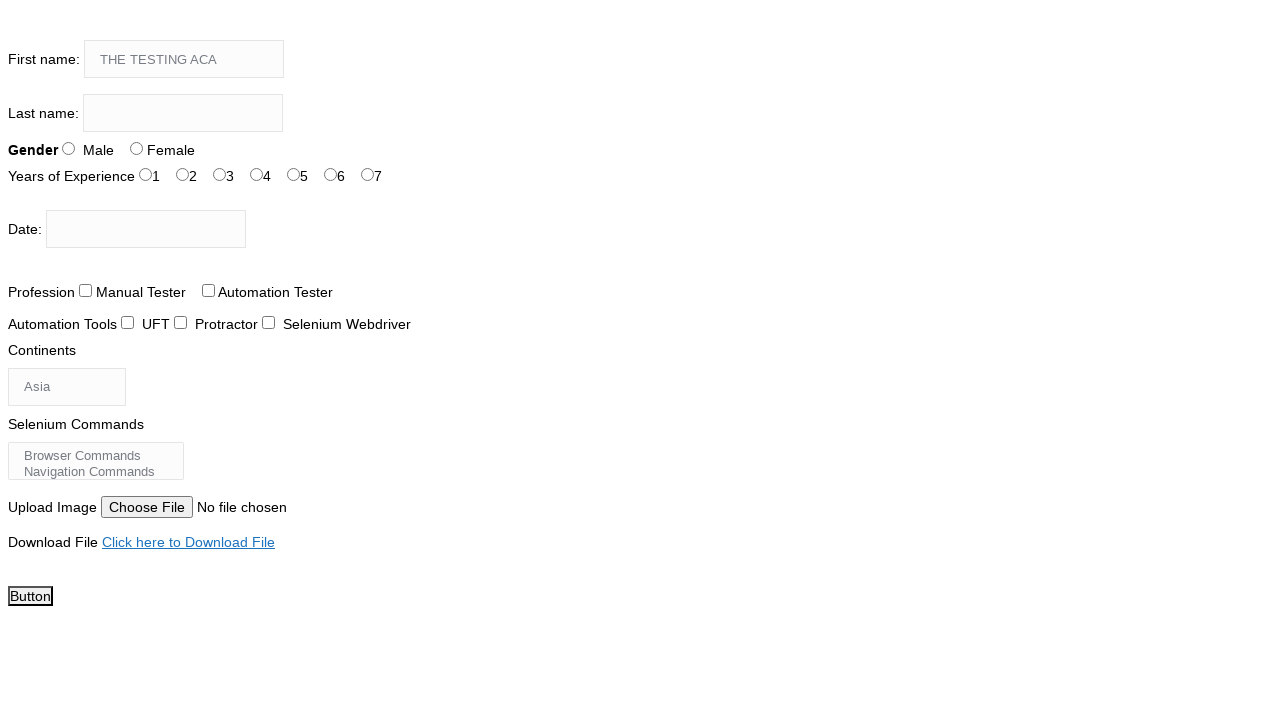

Pressed Shift+D in firstname field on input[name='firstname']
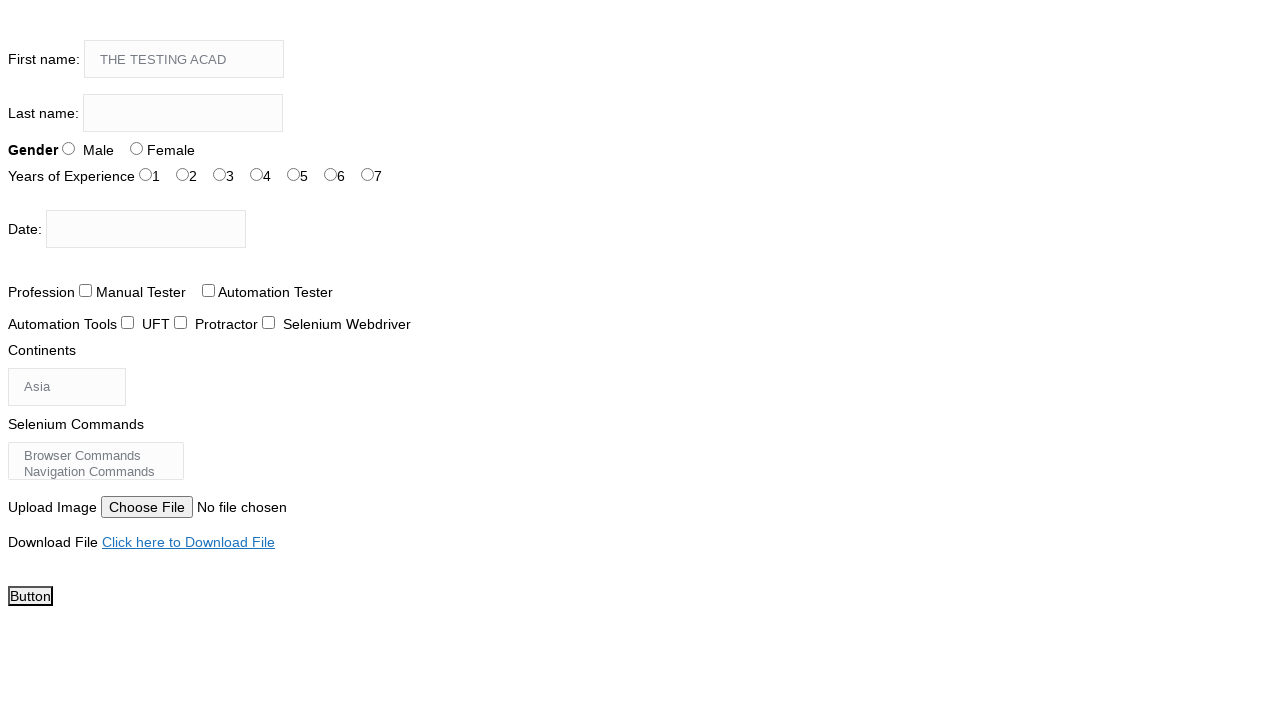

Pressed Shift+E in firstname field on input[name='firstname']
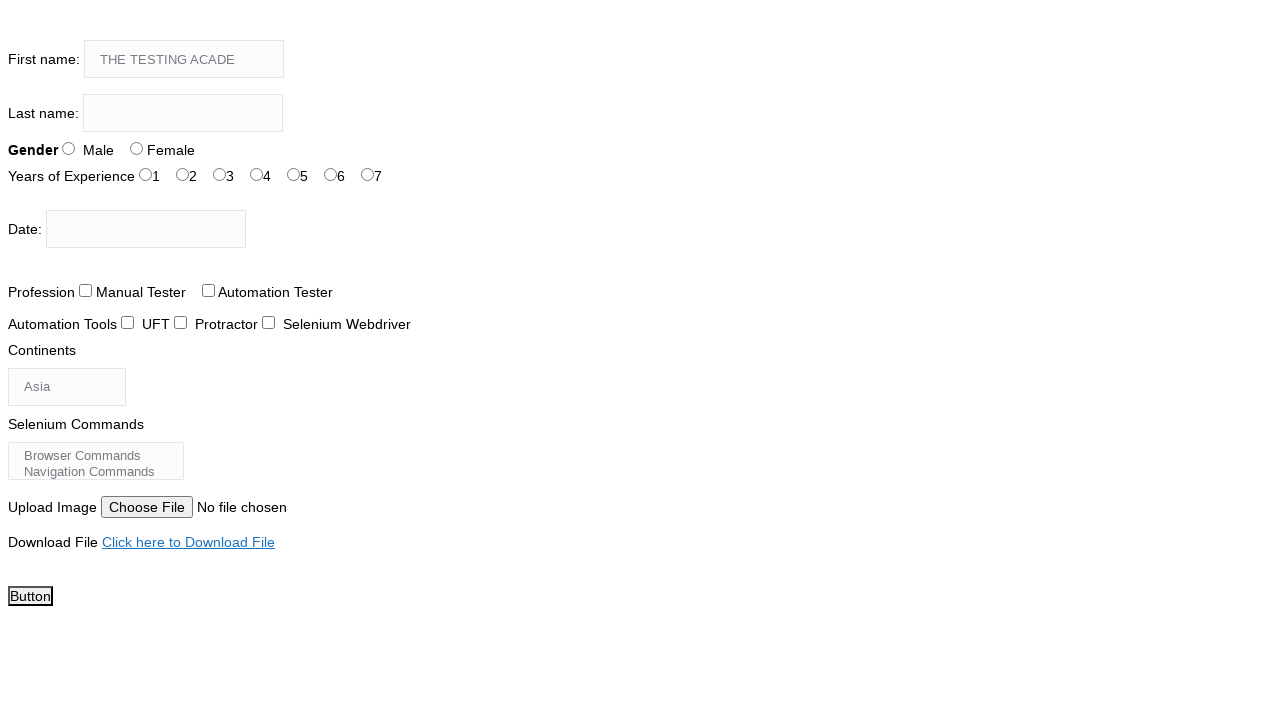

Pressed Shift+M in firstname field on input[name='firstname']
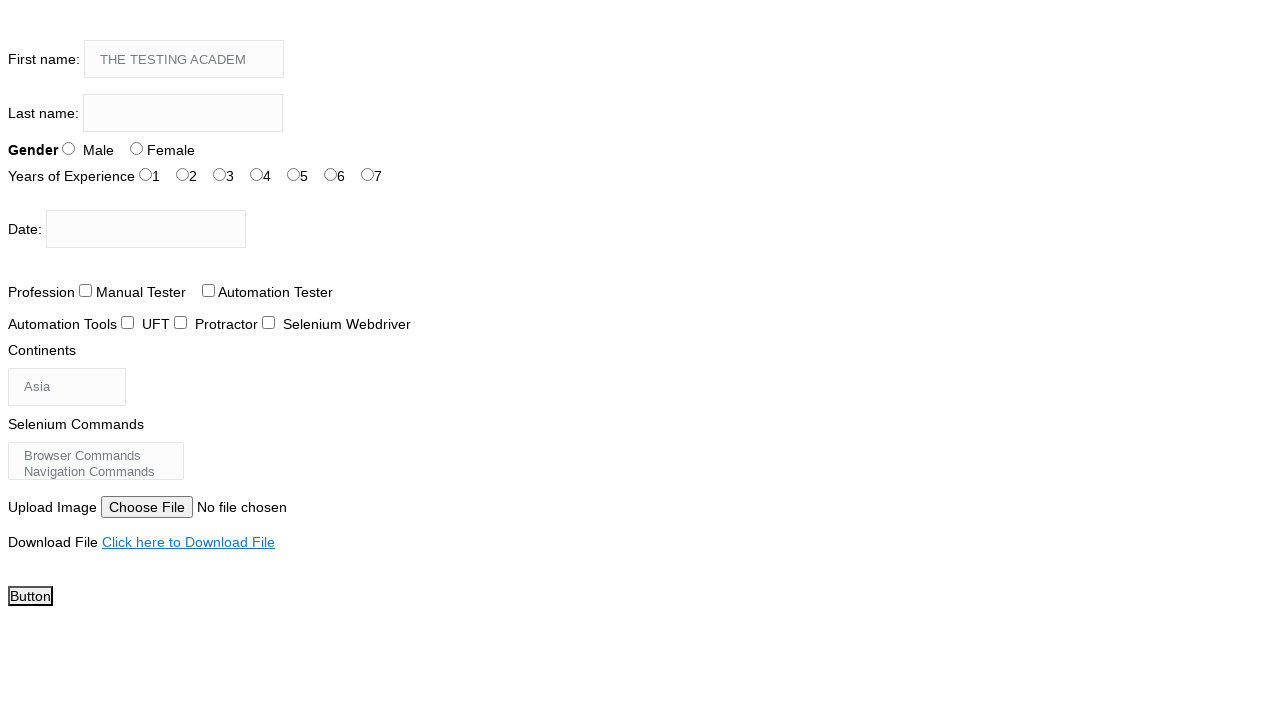

Pressed Shift+Y in firstname field on input[name='firstname']
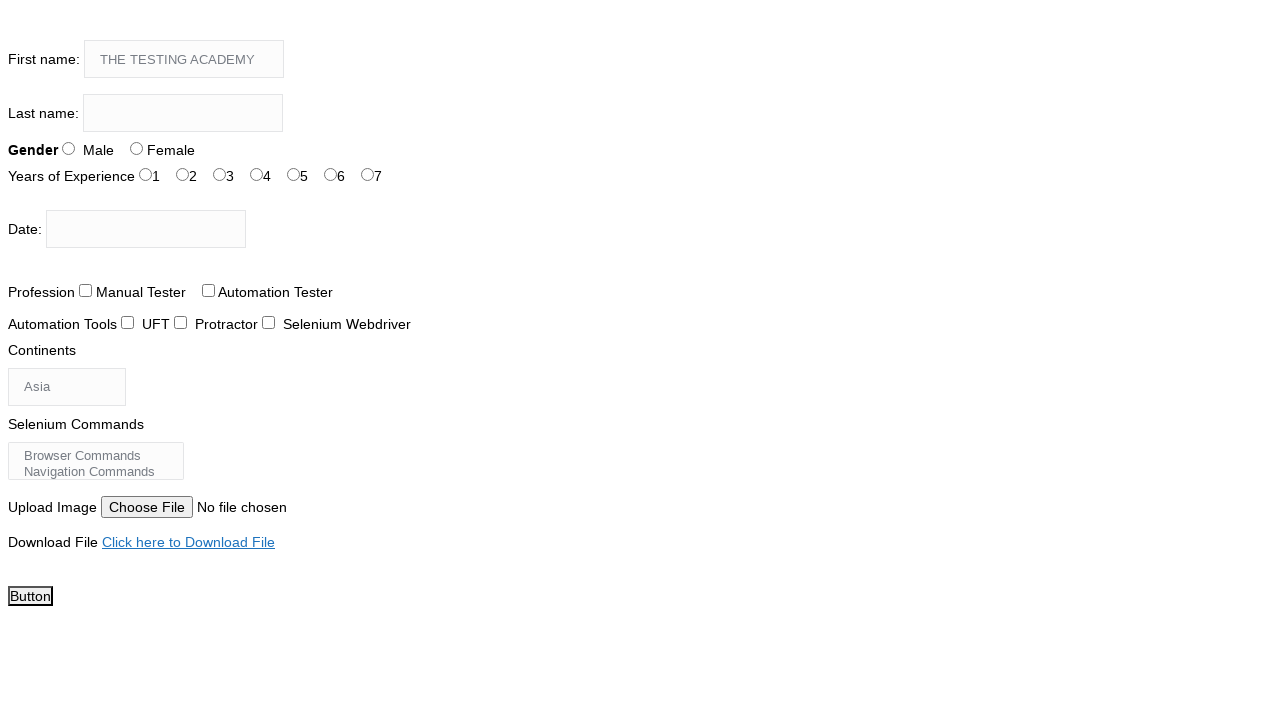

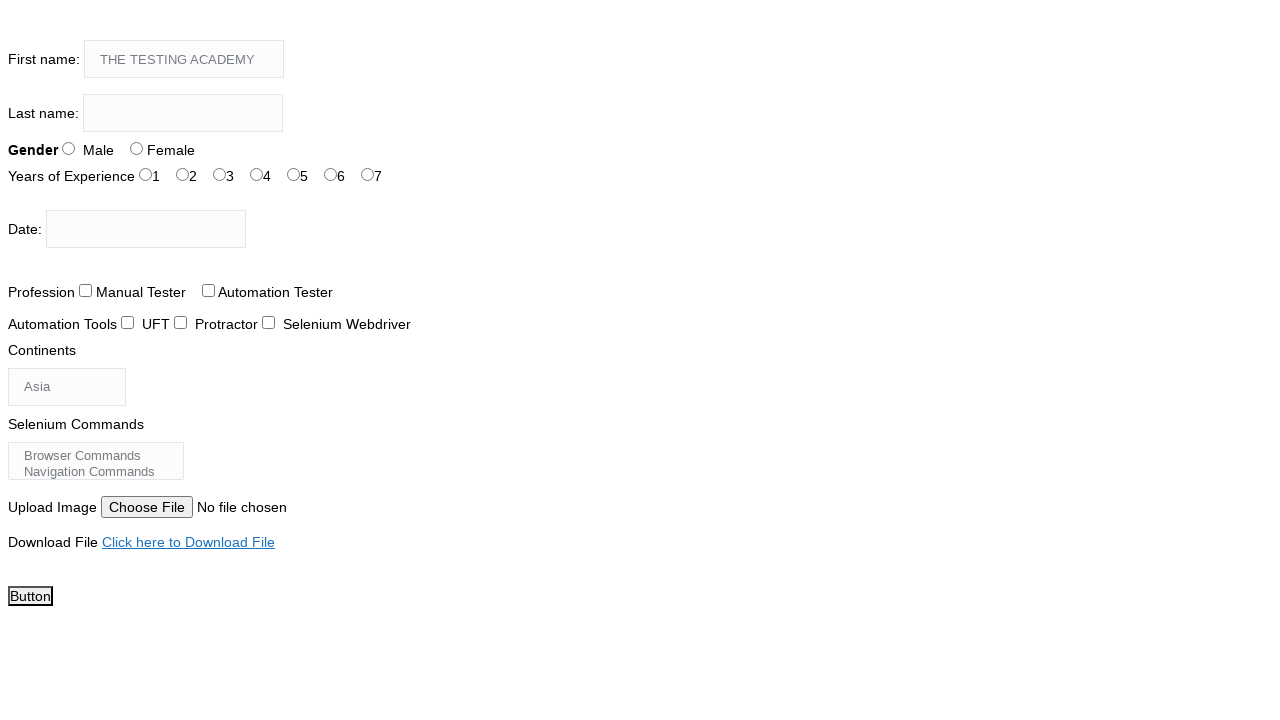